Tests the sorting functionality by searching for London, opening the sort dropdown, selecting a sort option, and verifying the Relevance option is displayed.

Starting URL: https://deens-master.now.sh/

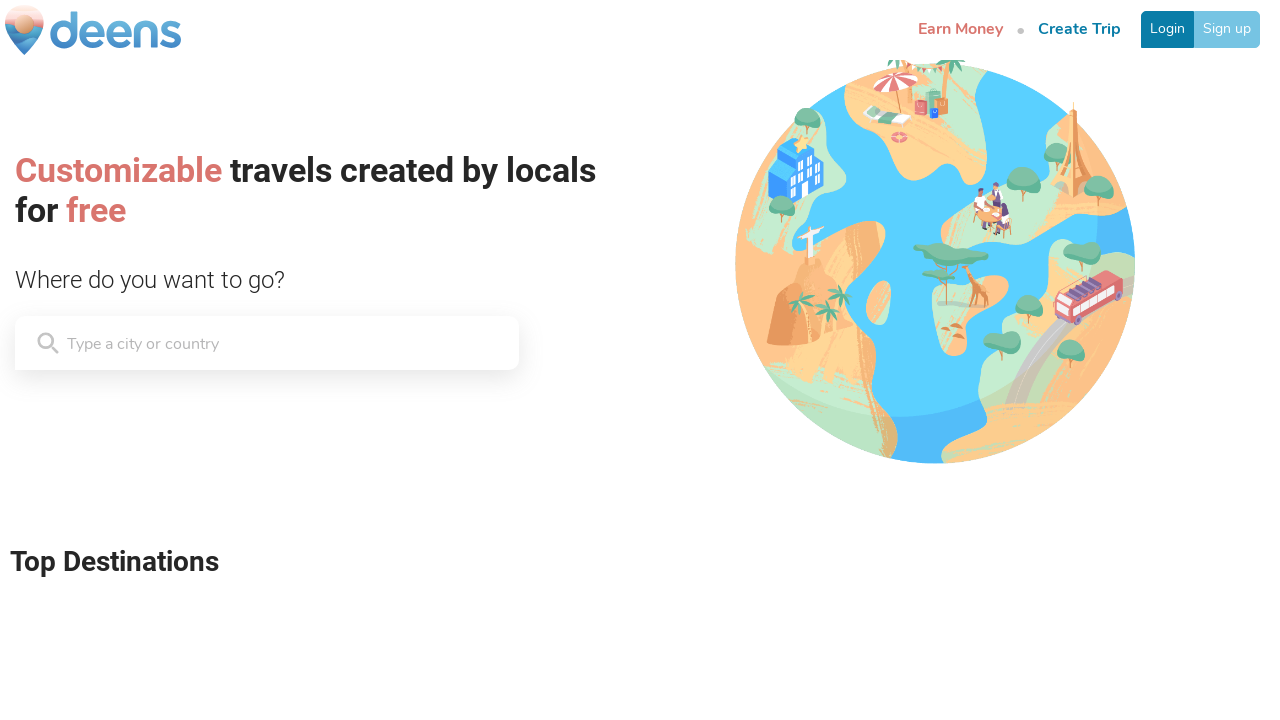

Filled search field with 'London, UK' on input[type='text']
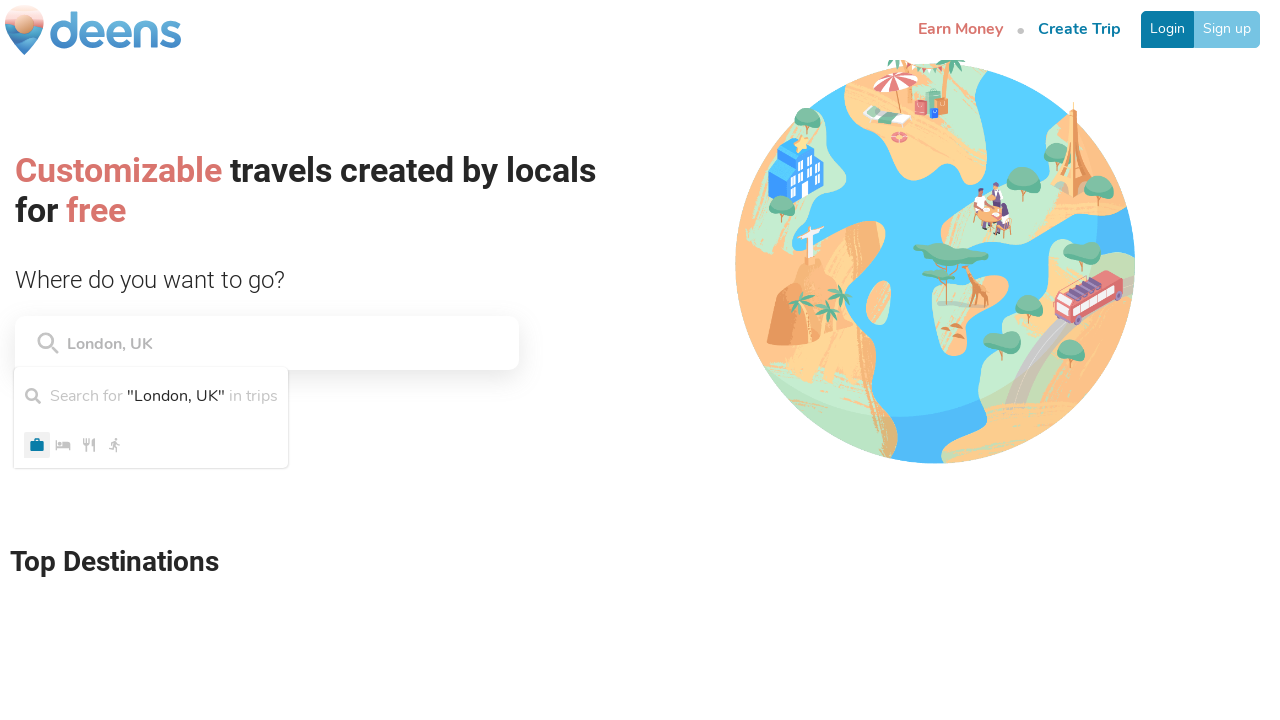

Pressed Enter to search for London on input[type='text']
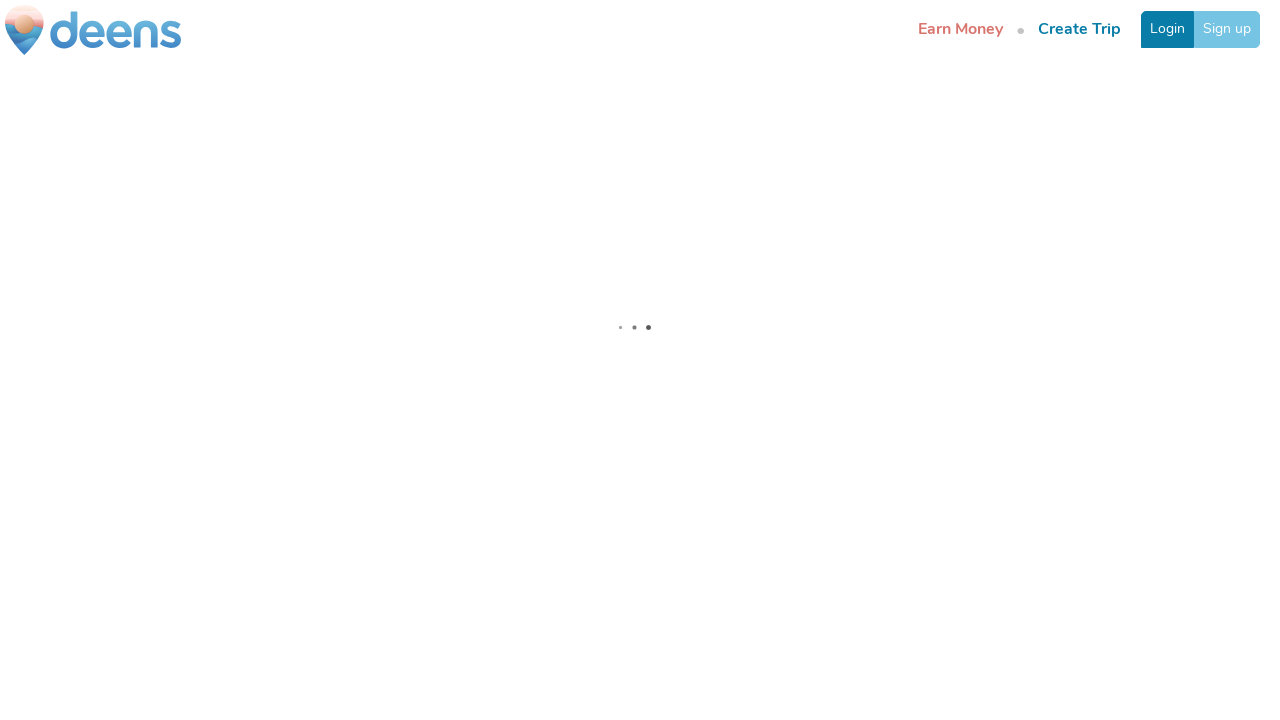

Sort dropdown element loaded
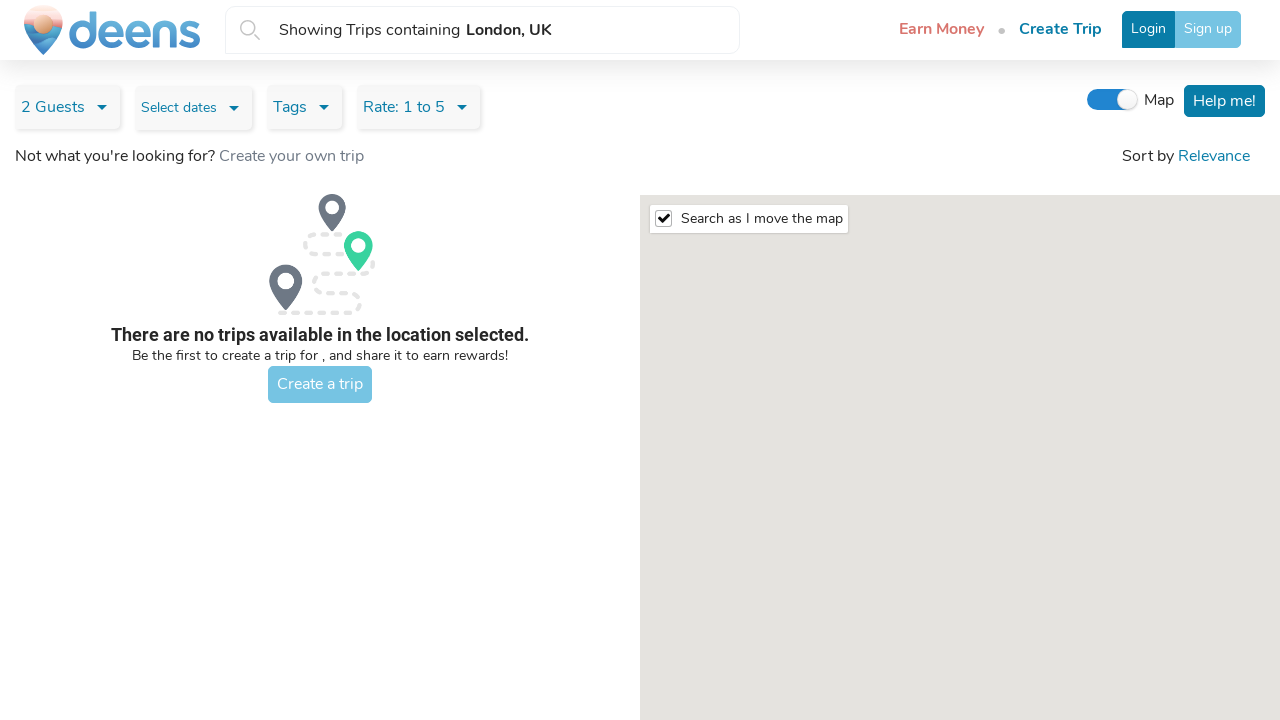

Clicked sort dropdown to open options at (1214, 156) on xpath=//*[contains(@class,'Results__SortWrapper')]/p/span
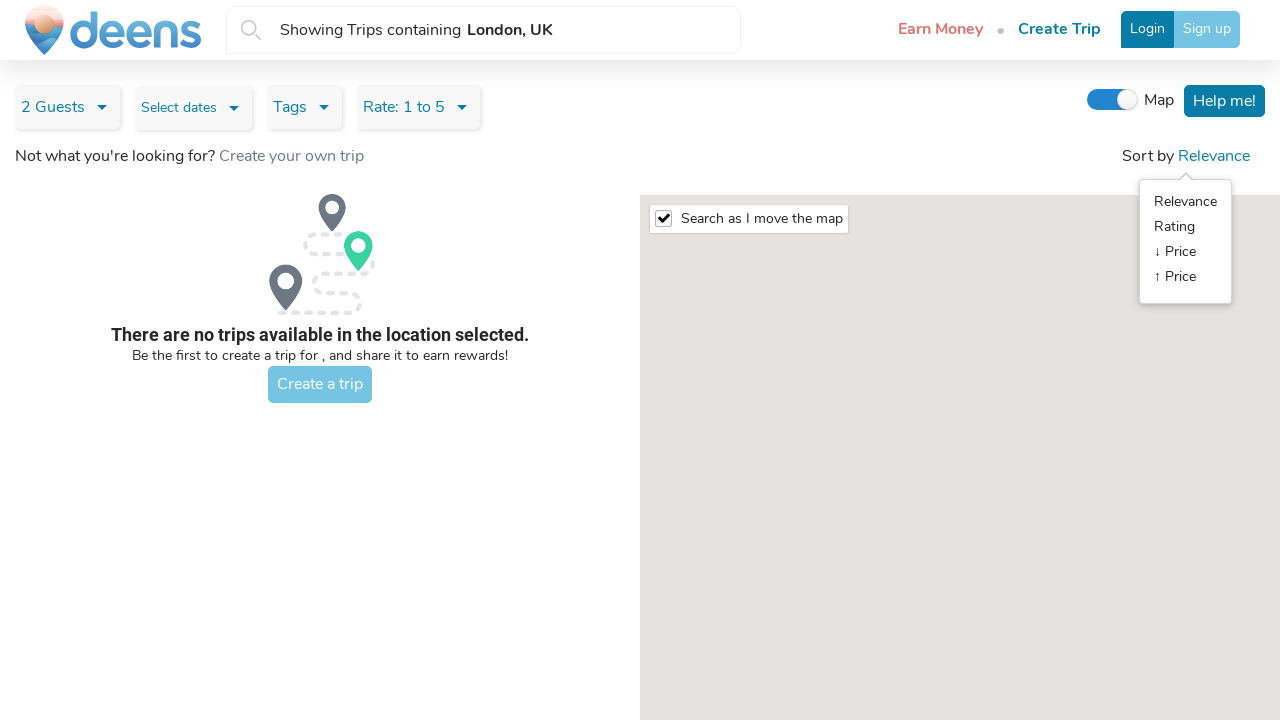

Sort dropdown options loaded
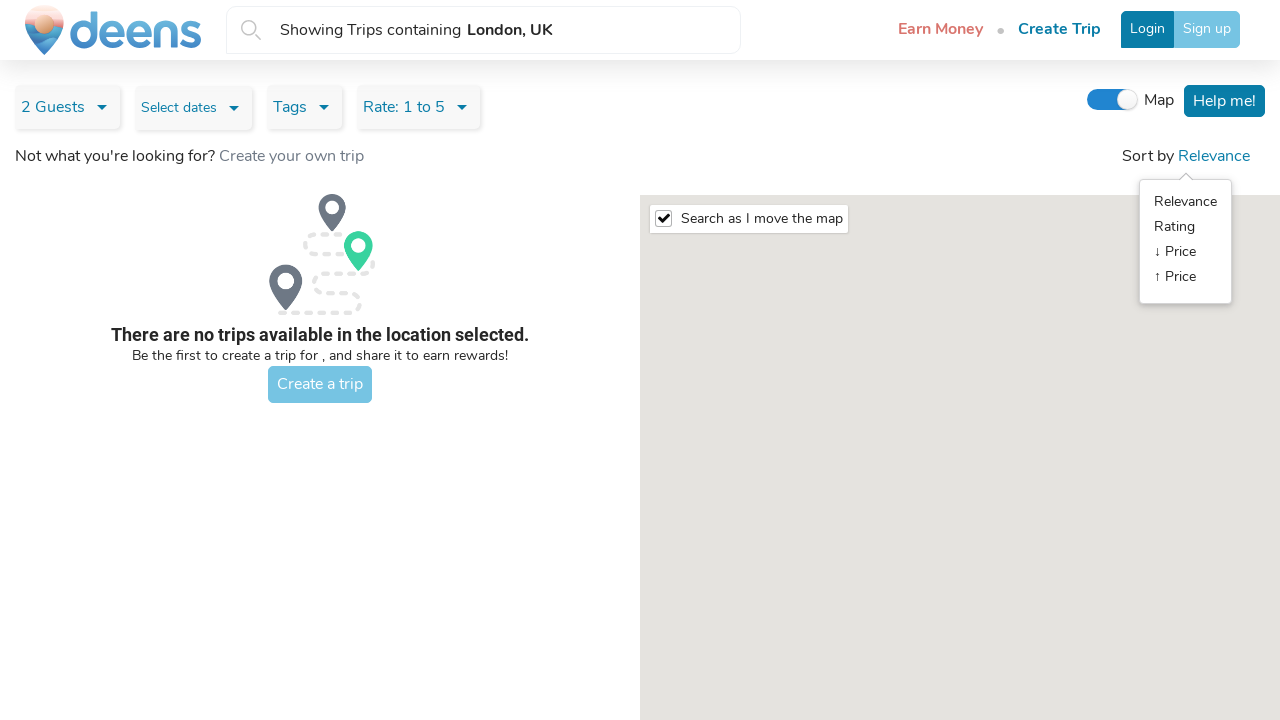

Clicked first sort option in dropdown at (1186, 201) on xpath=//ul[contains(@class,'Sort__PopupContent')]/li/span
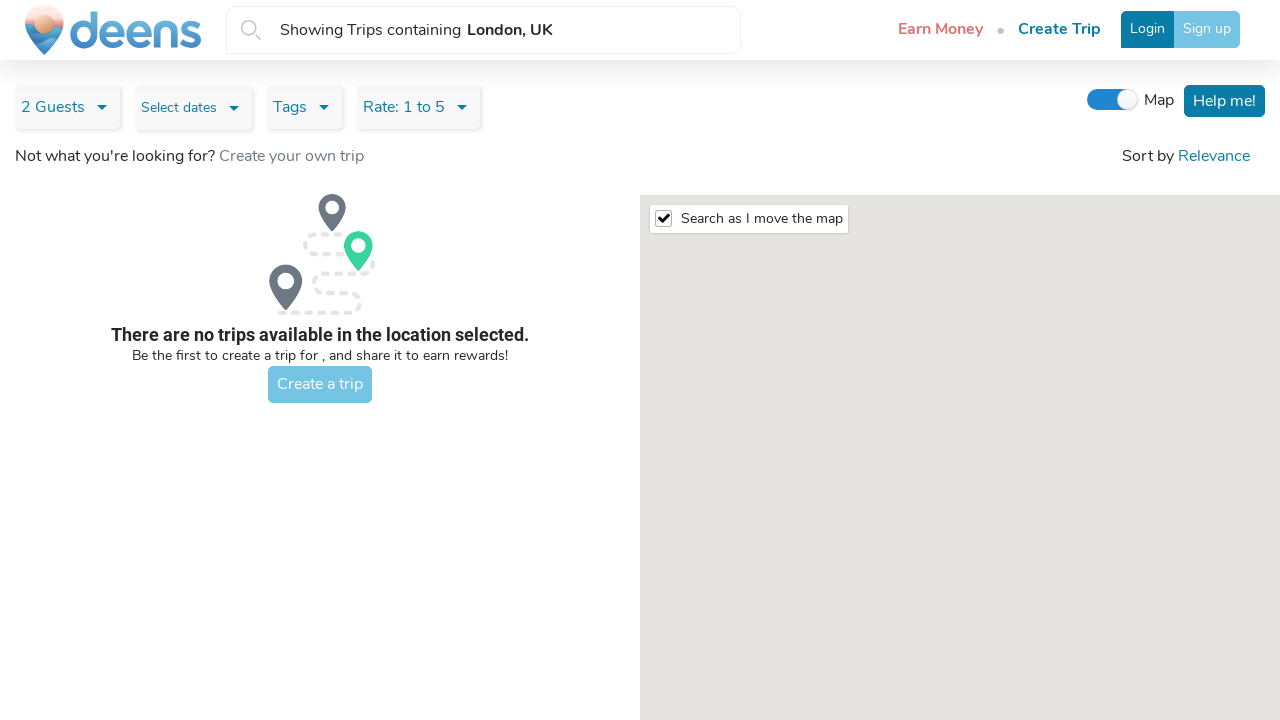

Verified that Relevance option is displayed
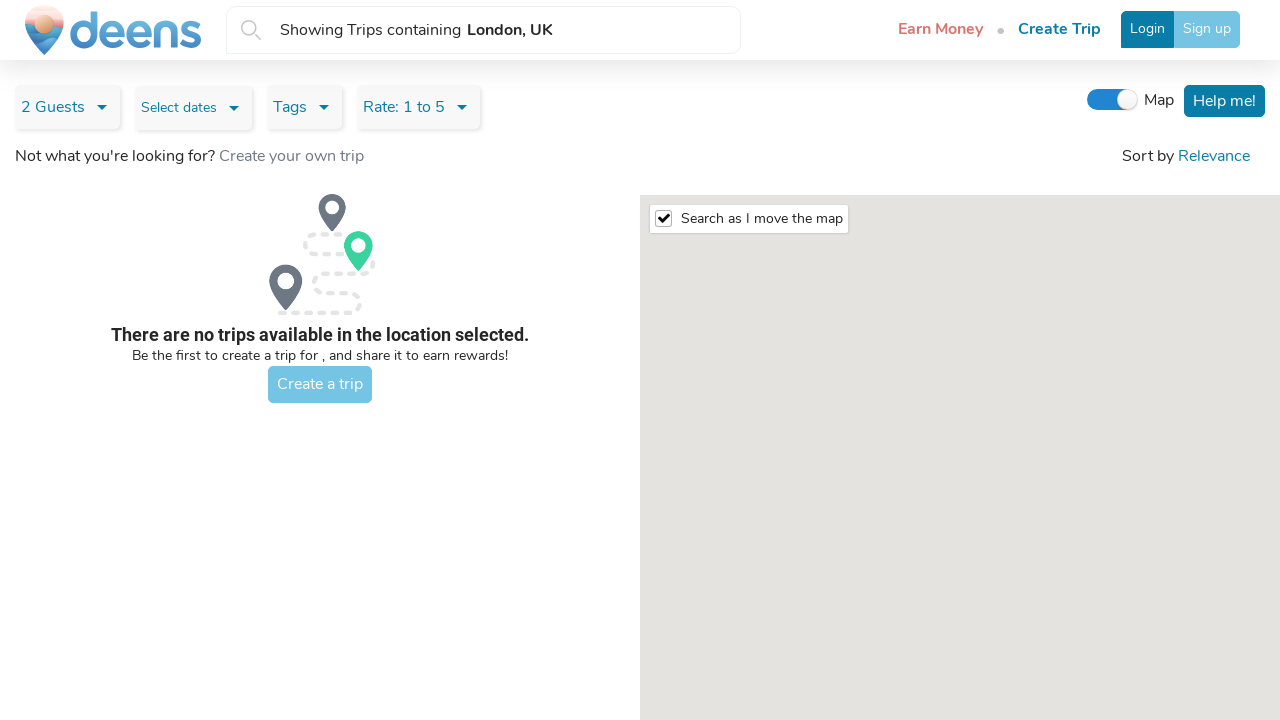

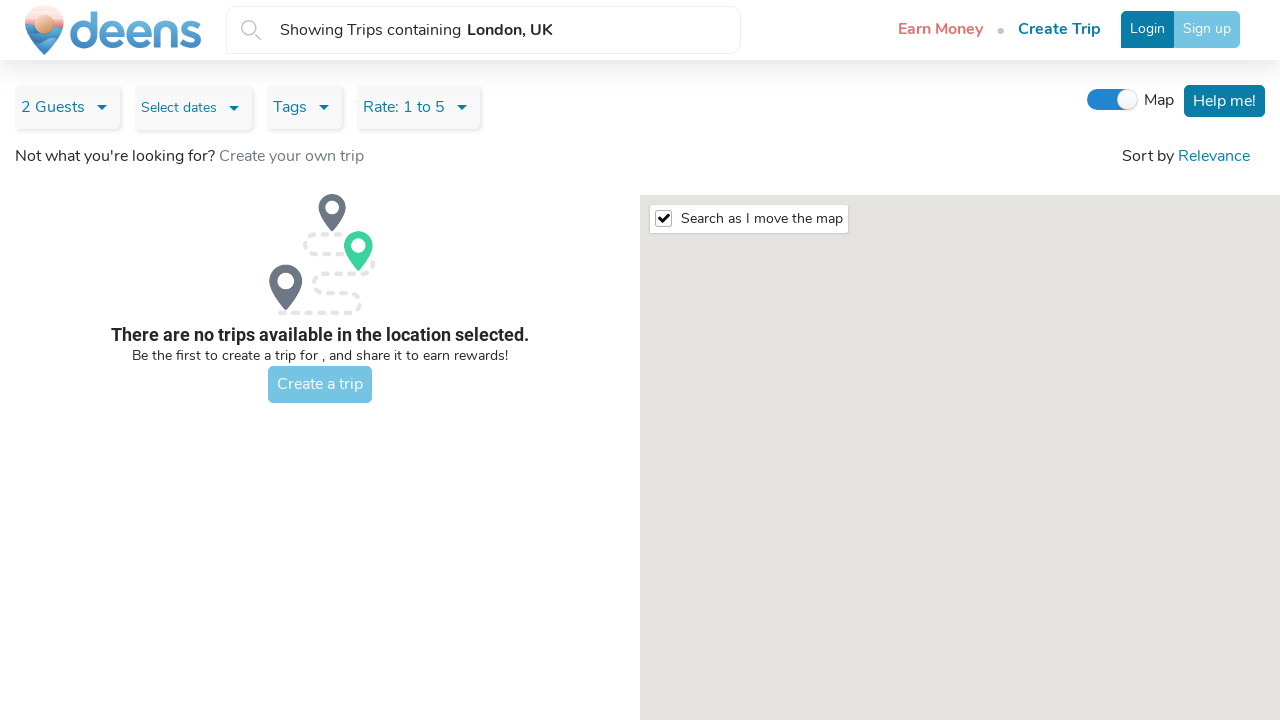